Tests an explicit wait scenario where the script waits for a price element to display "100", then clicks a book button, calculates a mathematical answer based on a displayed input value, fills in the answer field, and submits the form.

Starting URL: http://suninjuly.github.io/explicit_wait2.html

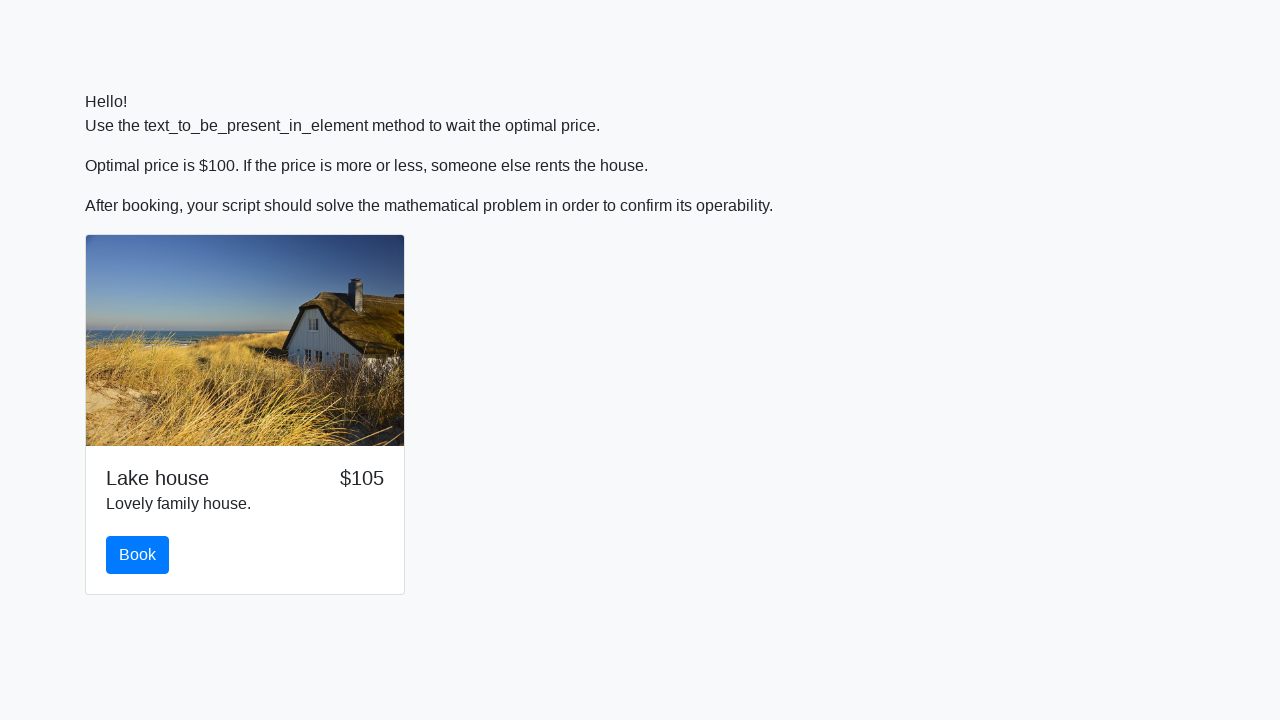

Waited for price element to display '100'
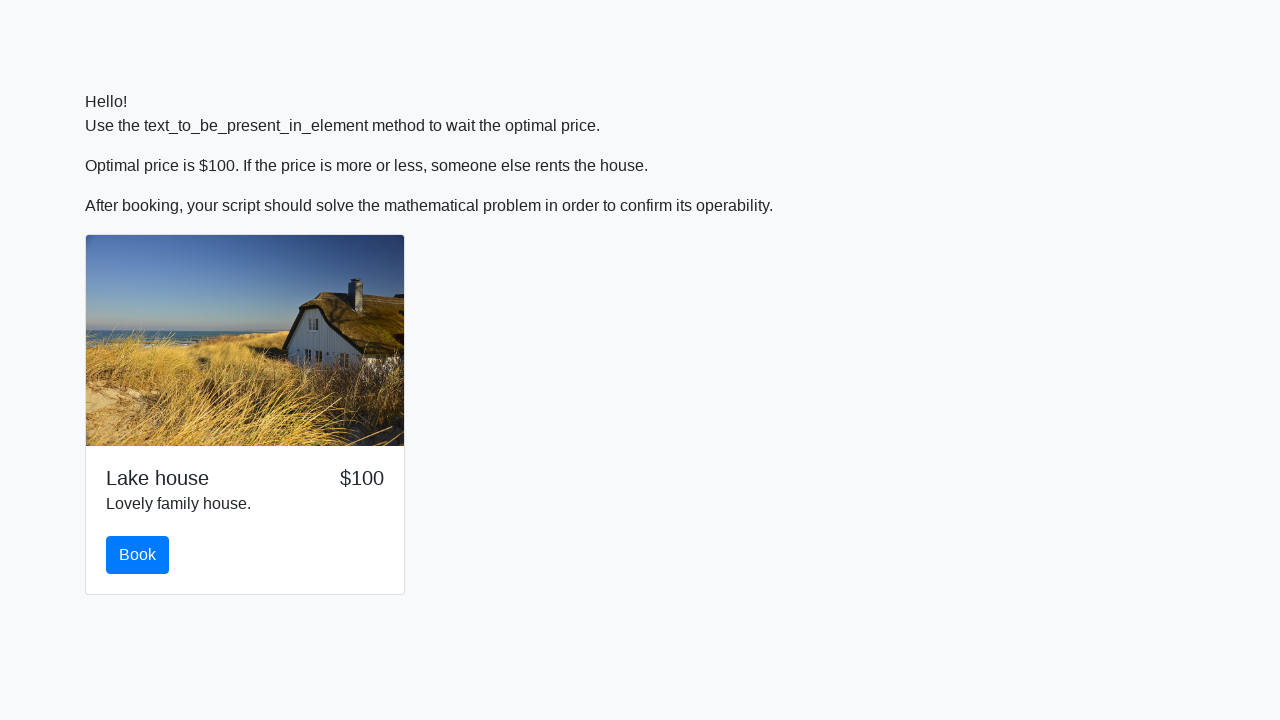

Clicked the book button at (138, 555) on #book
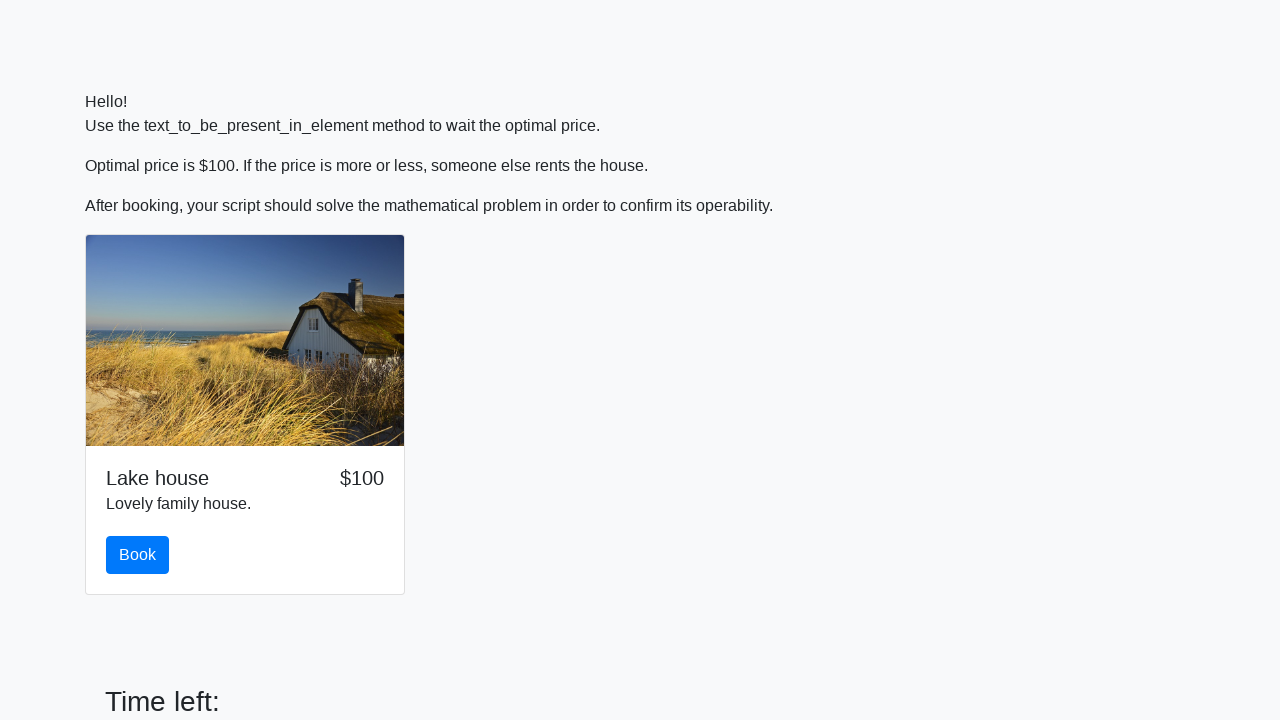

Retrieved input value from #input_value element
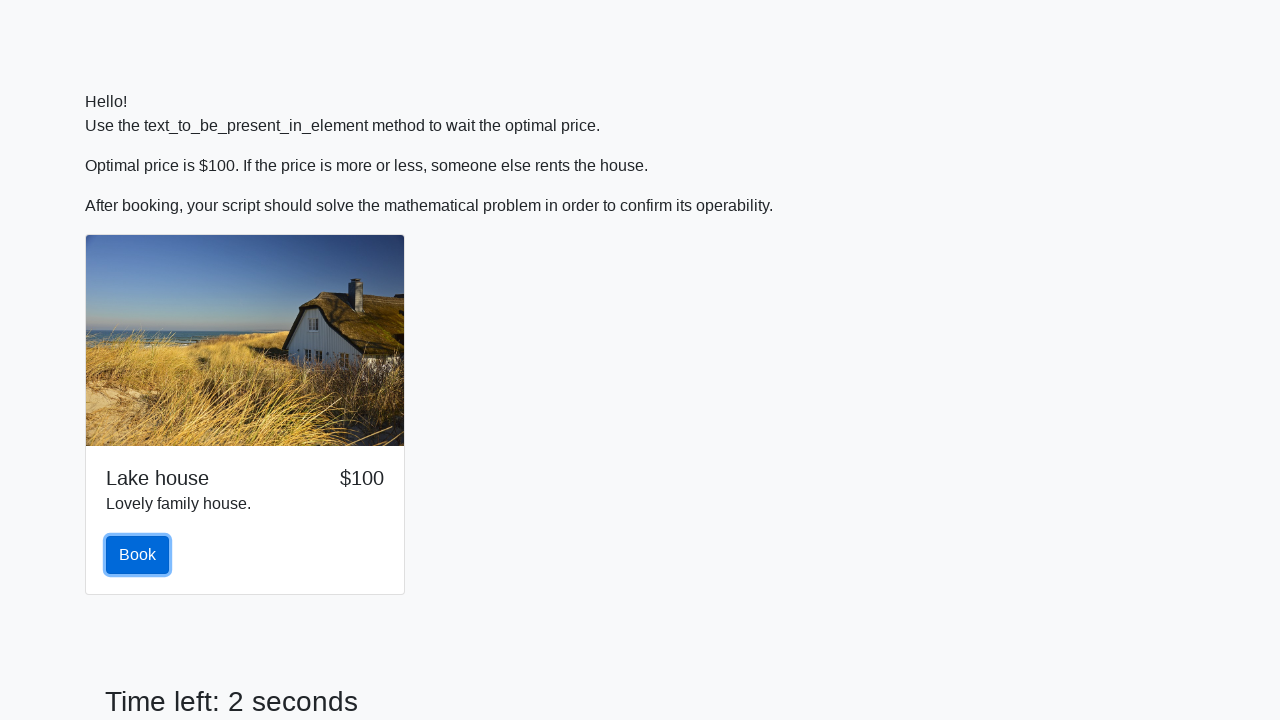

Calculated mathematical answer: log(abs(12*sin(917))) = 1.400931591435073
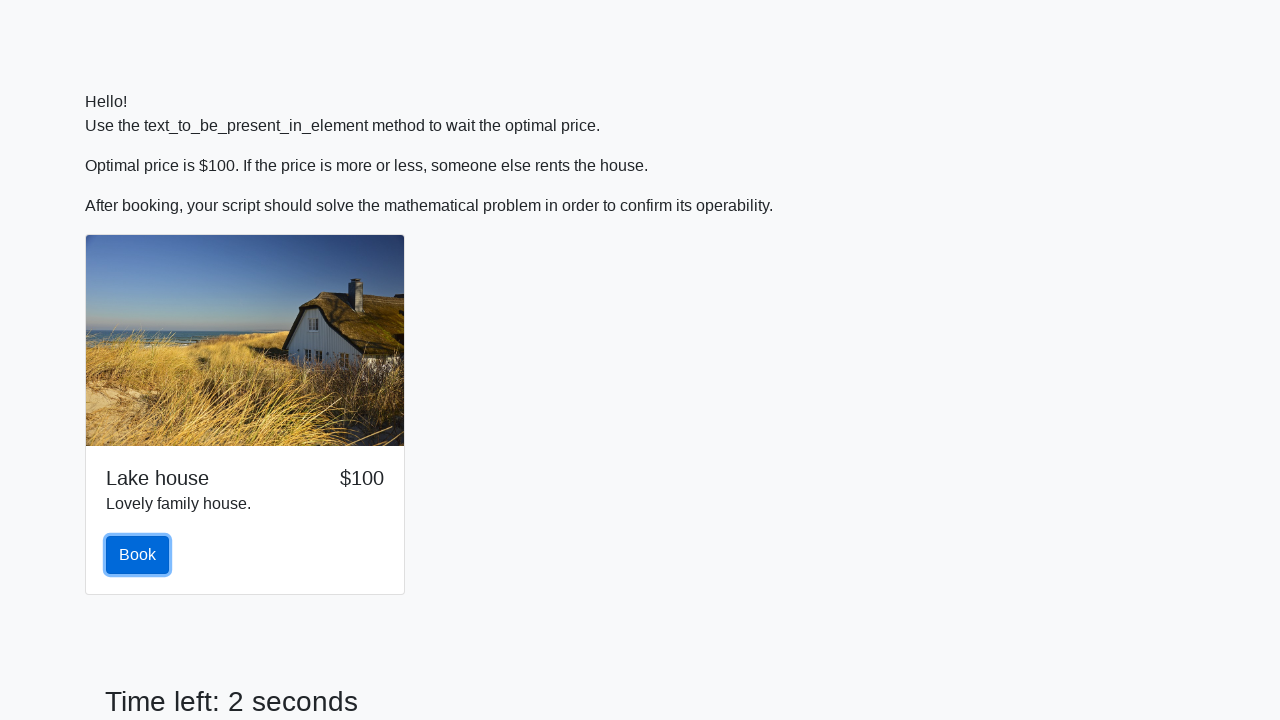

Filled answer field with calculated value: 1.400931591435073 on #answer
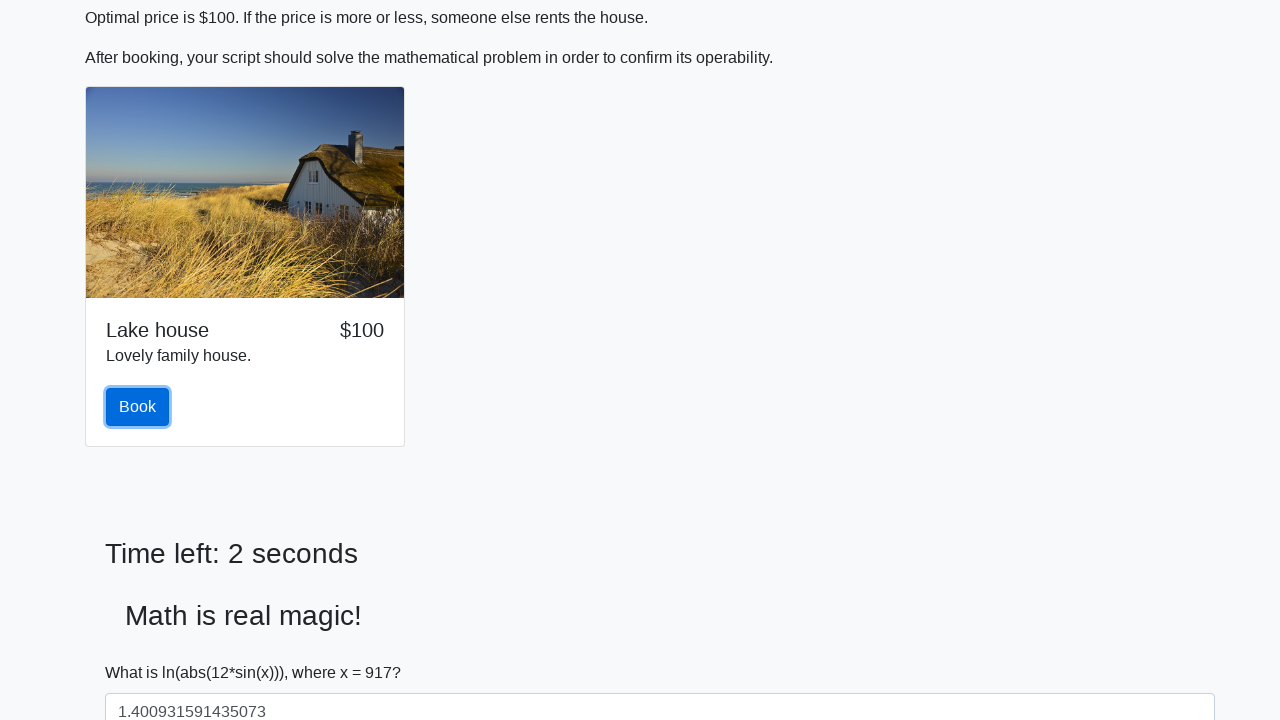

Clicked the Submit button at (143, 651) on xpath=//button[text()='Submit']
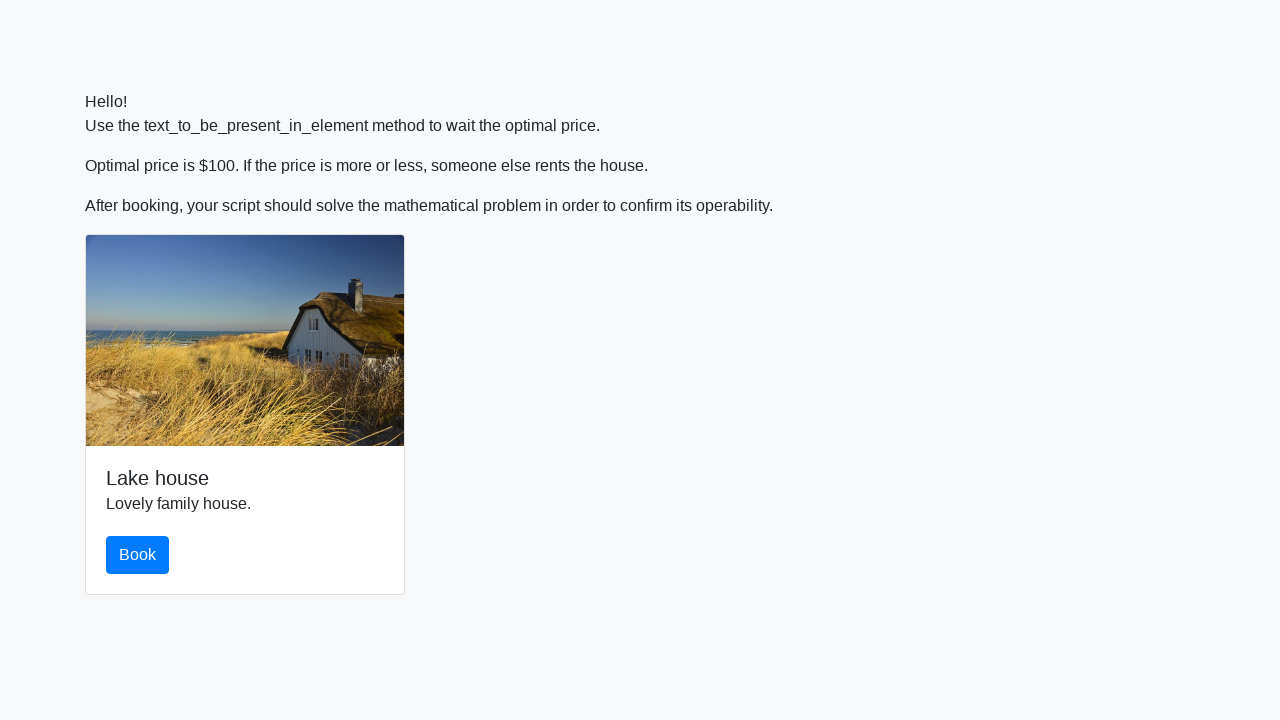

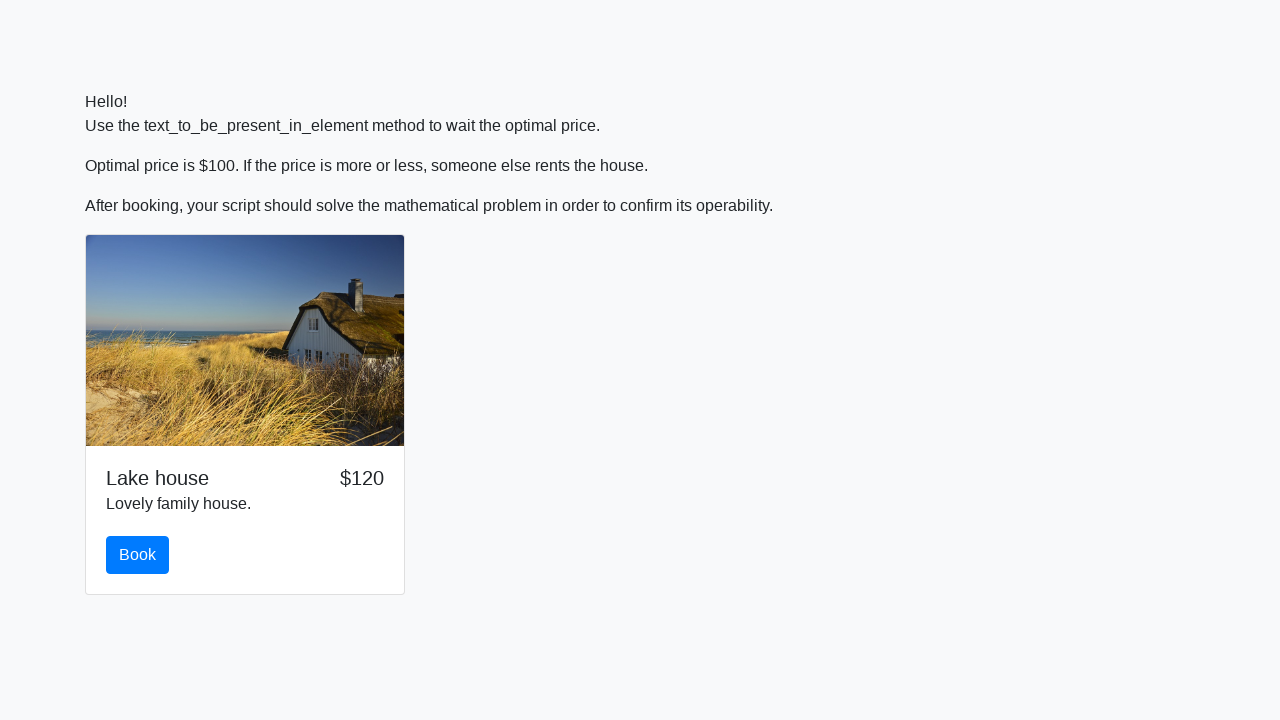